Tests checkbox interactions including clicking basic and notification checkboxes, verifying disabled state, and toggling a switch

Starting URL: https://leafground.com/checkbox.xhtml

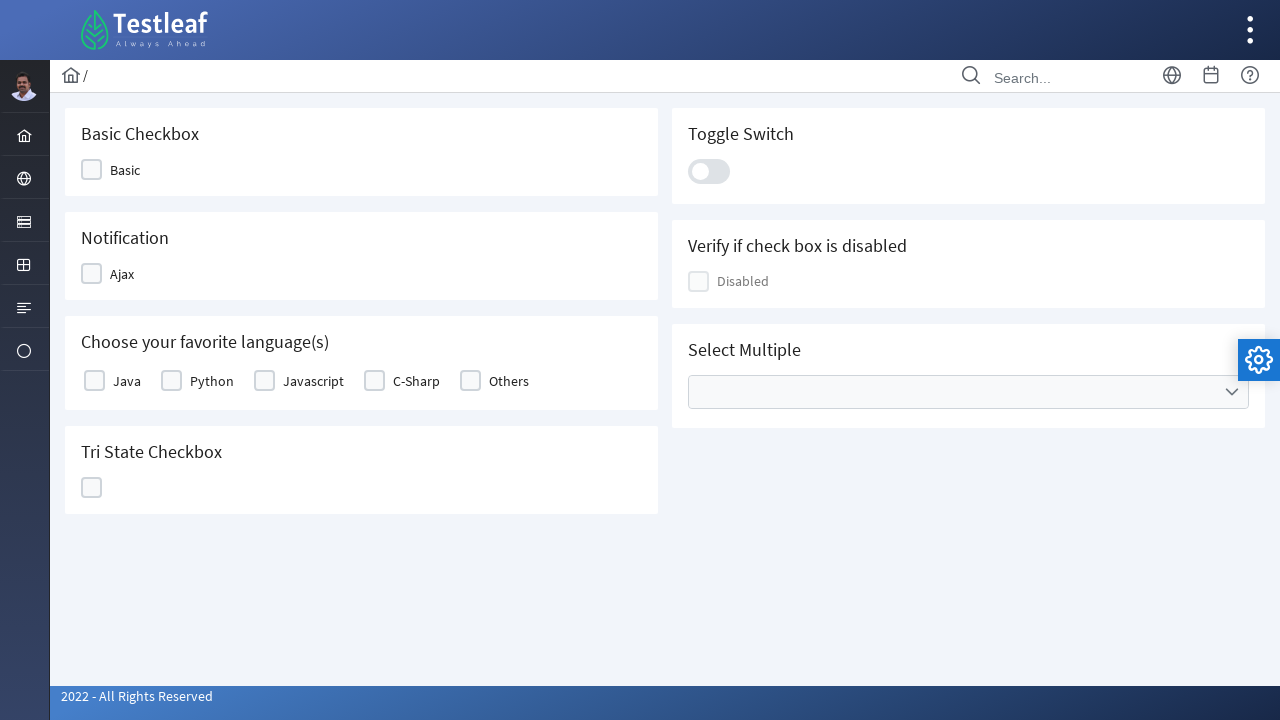

Clicked on the Basic Checkbox at (118, 170) on #j_idt87\:j_idt89
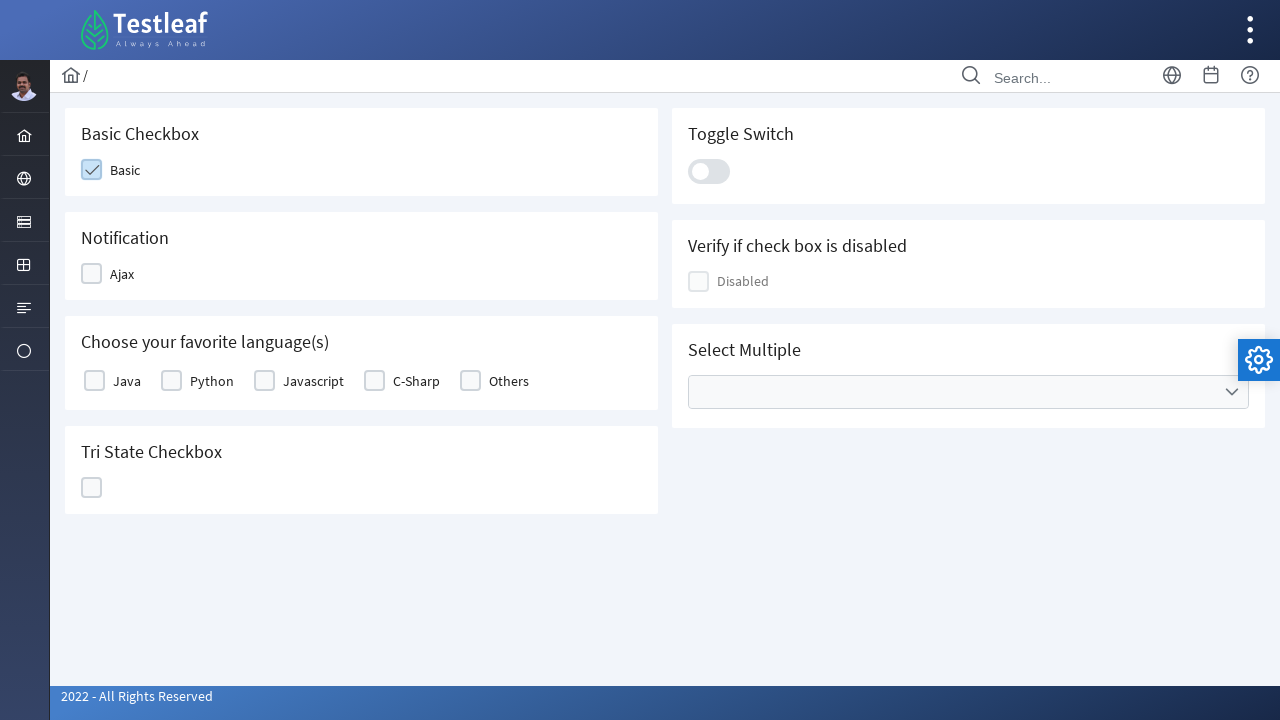

Clicked on the Notification Checkbox at (116, 274) on #j_idt87\:j_idt91
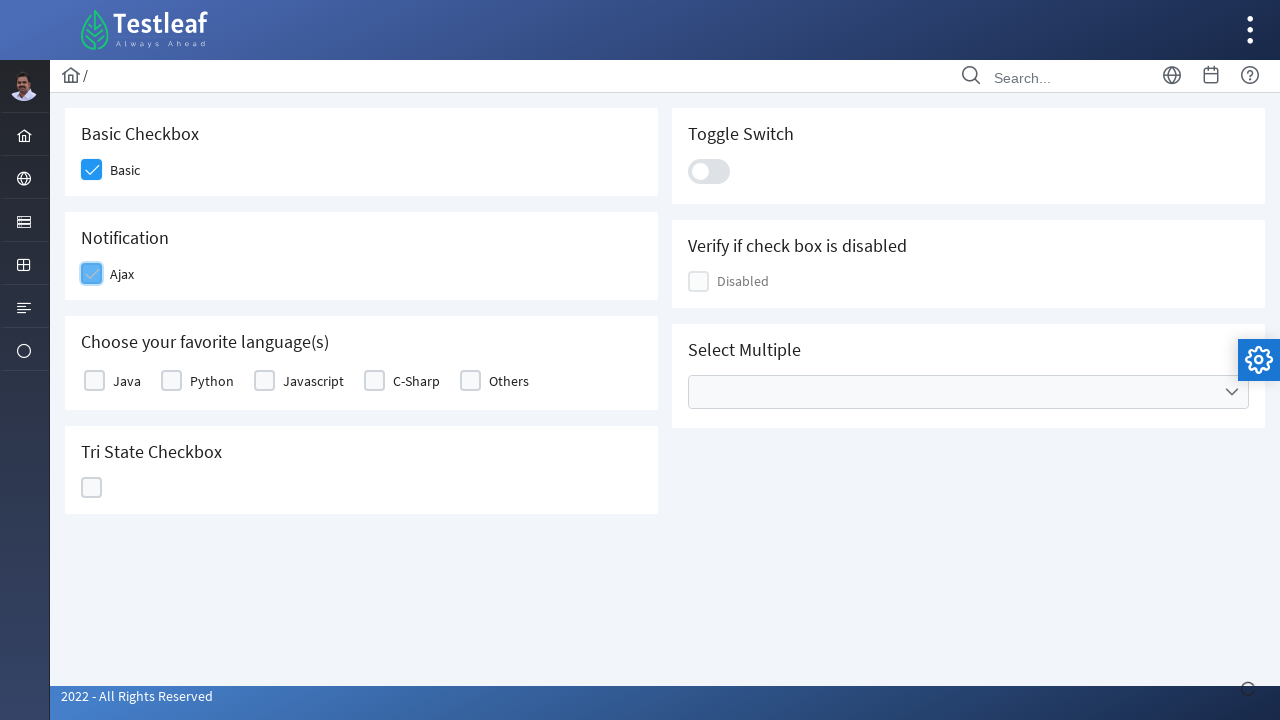

Verified checkbox disabled state: True
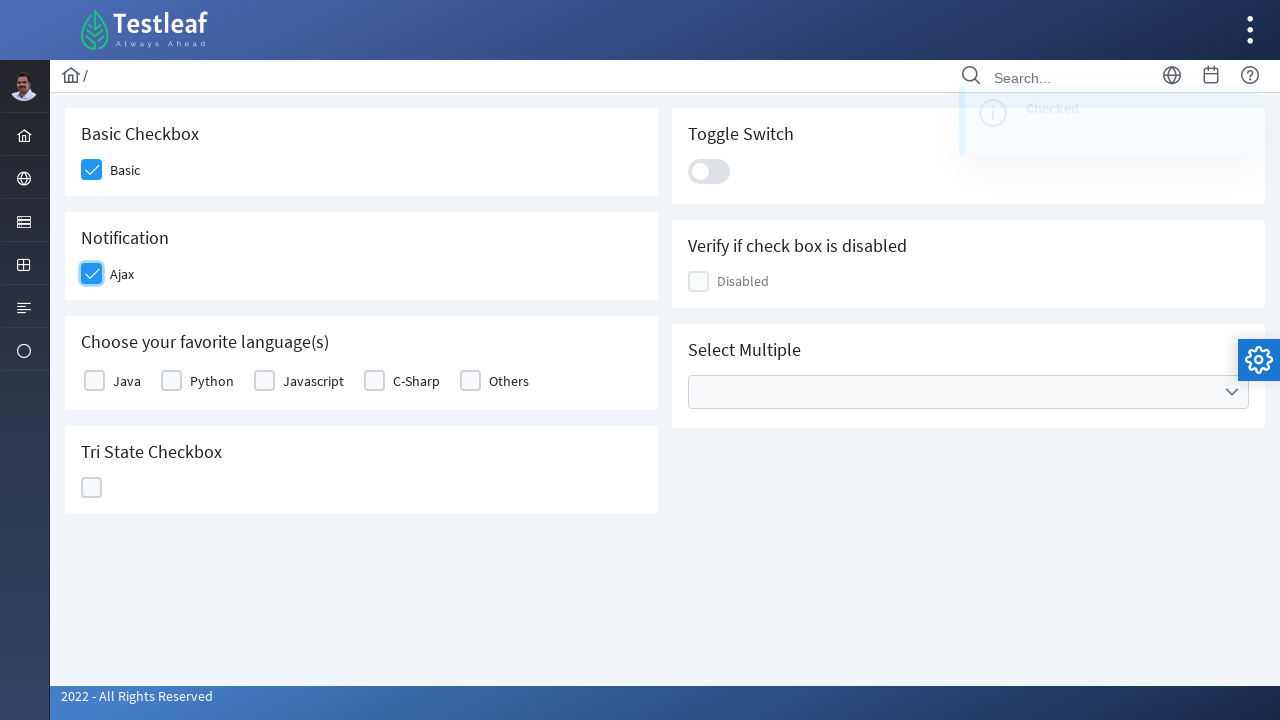

Located toggle switch element with text: 
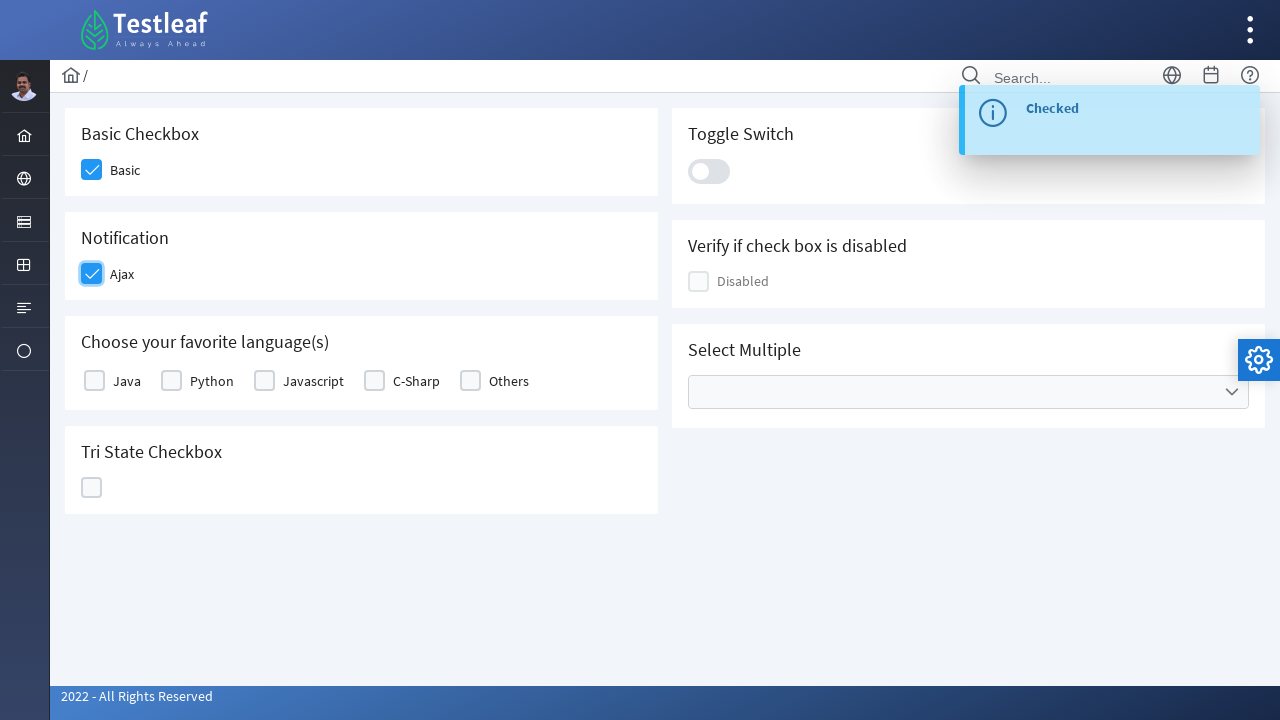

Clicked on the Toggle switch at (709, 171) on #j_idt87\:j_idt100
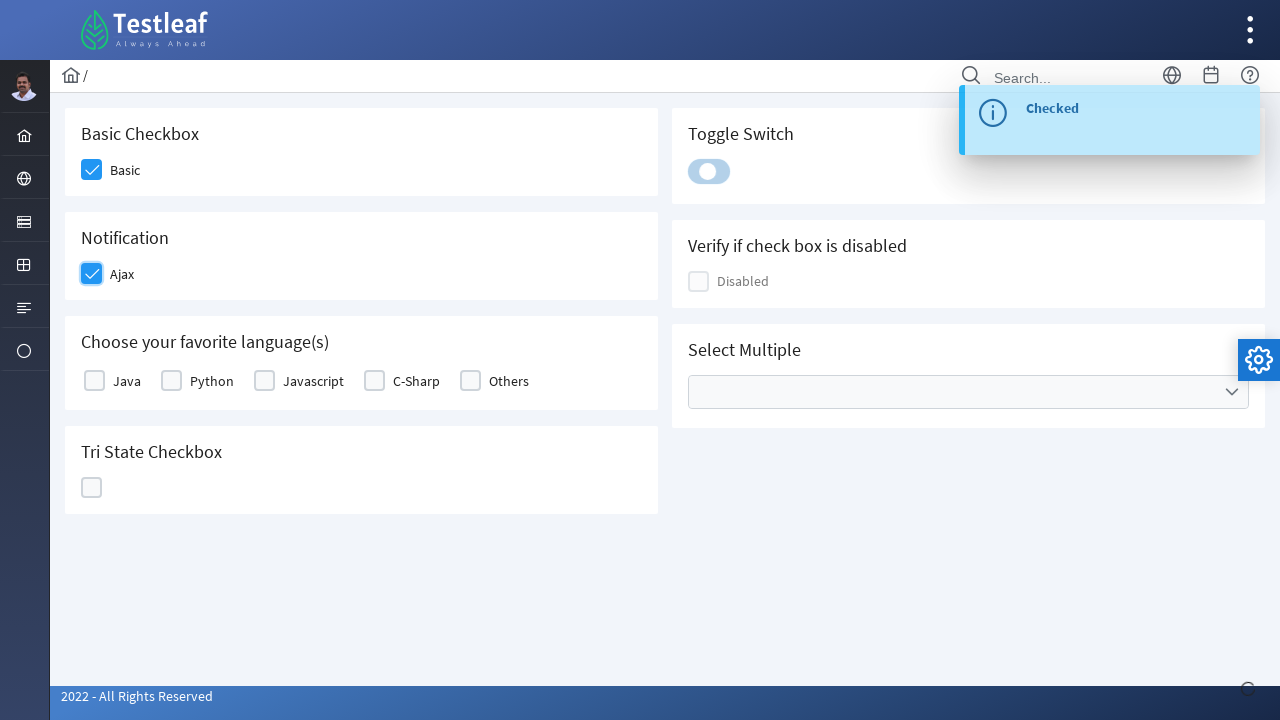

Waited for toggle animation to complete (5000ms)
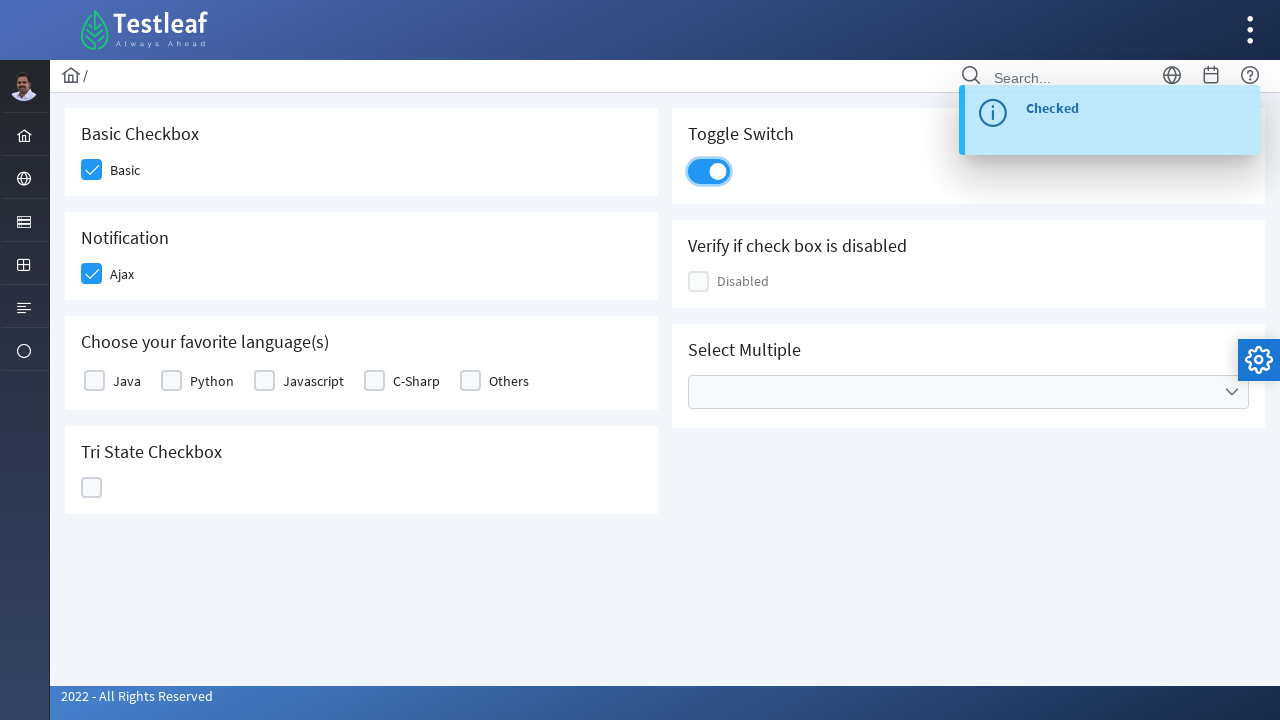

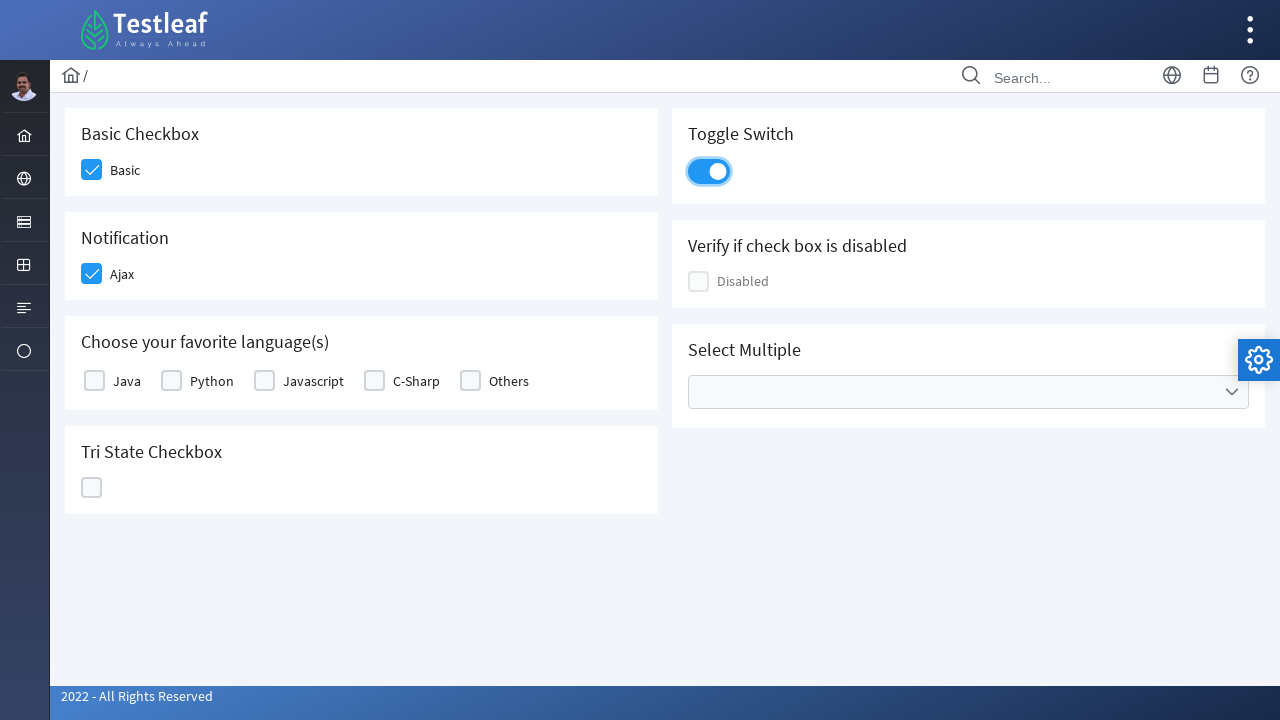